Tests window handling by clicking a link that opens a new window, switching between windows to verify elements on both the child and parent windows

Starting URL: https://omayo.blogspot.com/#

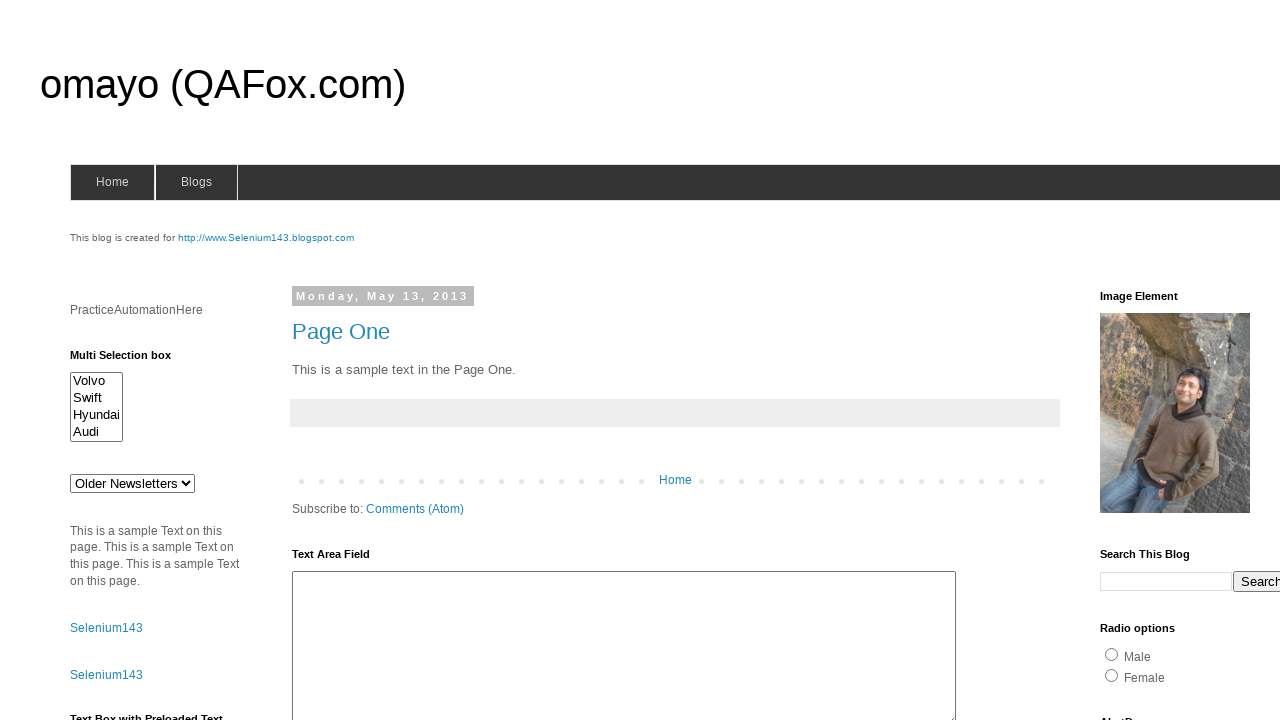

Clicked link with id 'selenium143' to open new window at (266, 238) on xpath=//a[@id='selenium143']
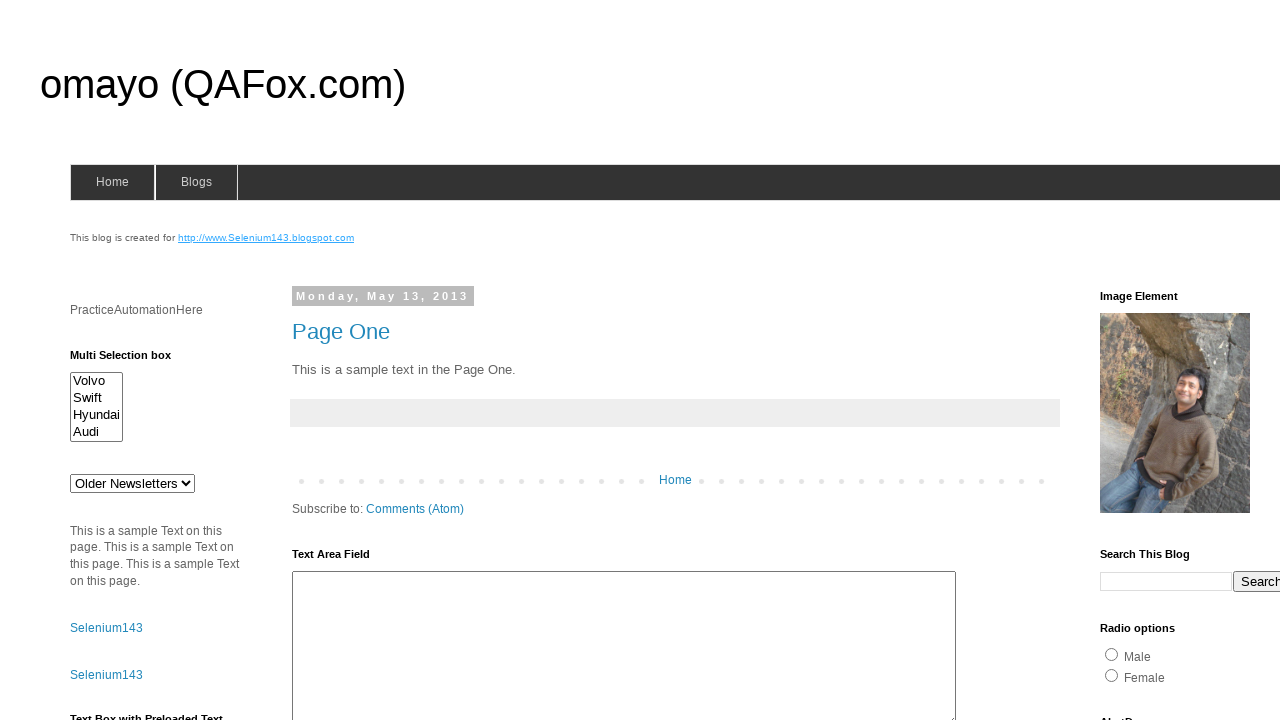

New child window opened and captured
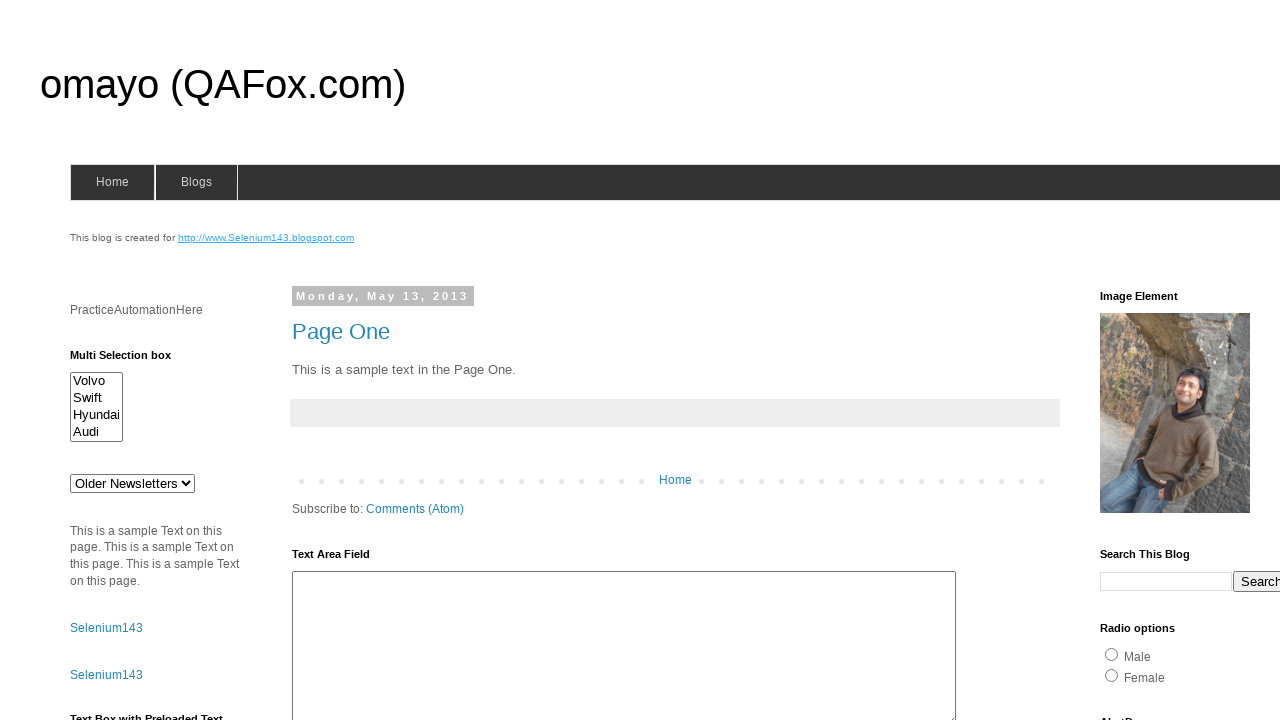

Child window loaded and 'What is Selenium?' link element verified
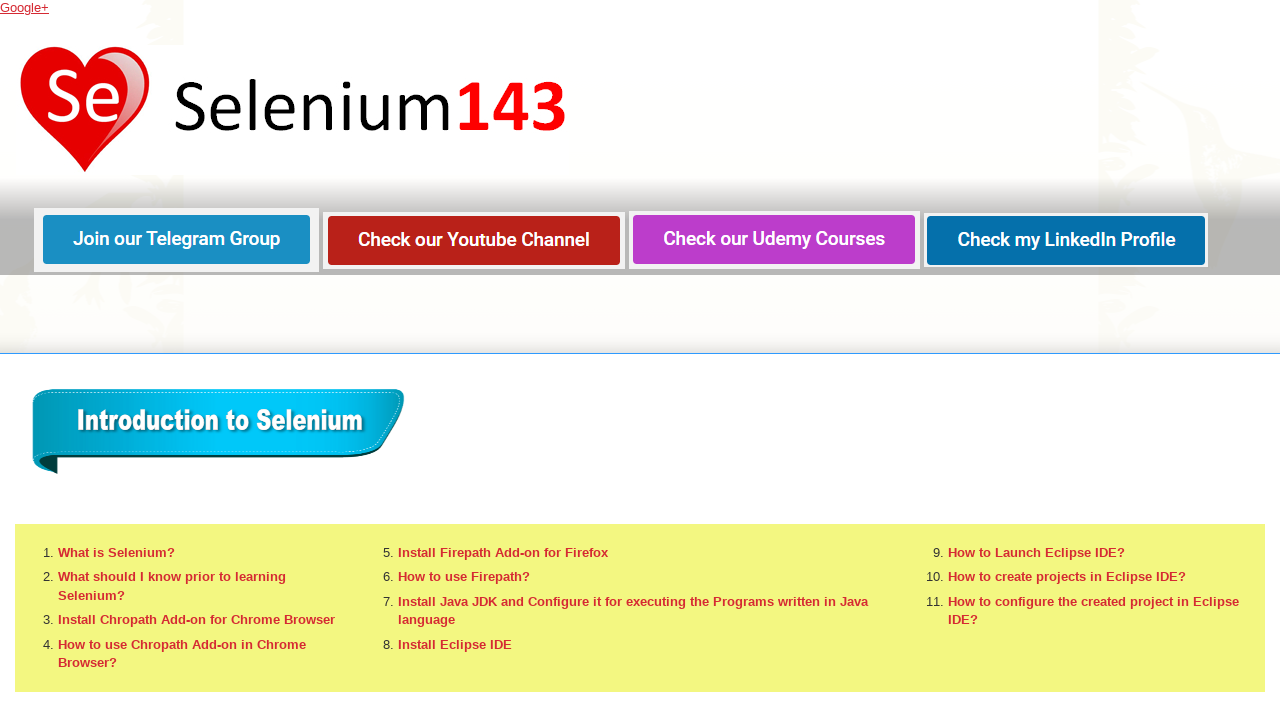

Switched back to parent window
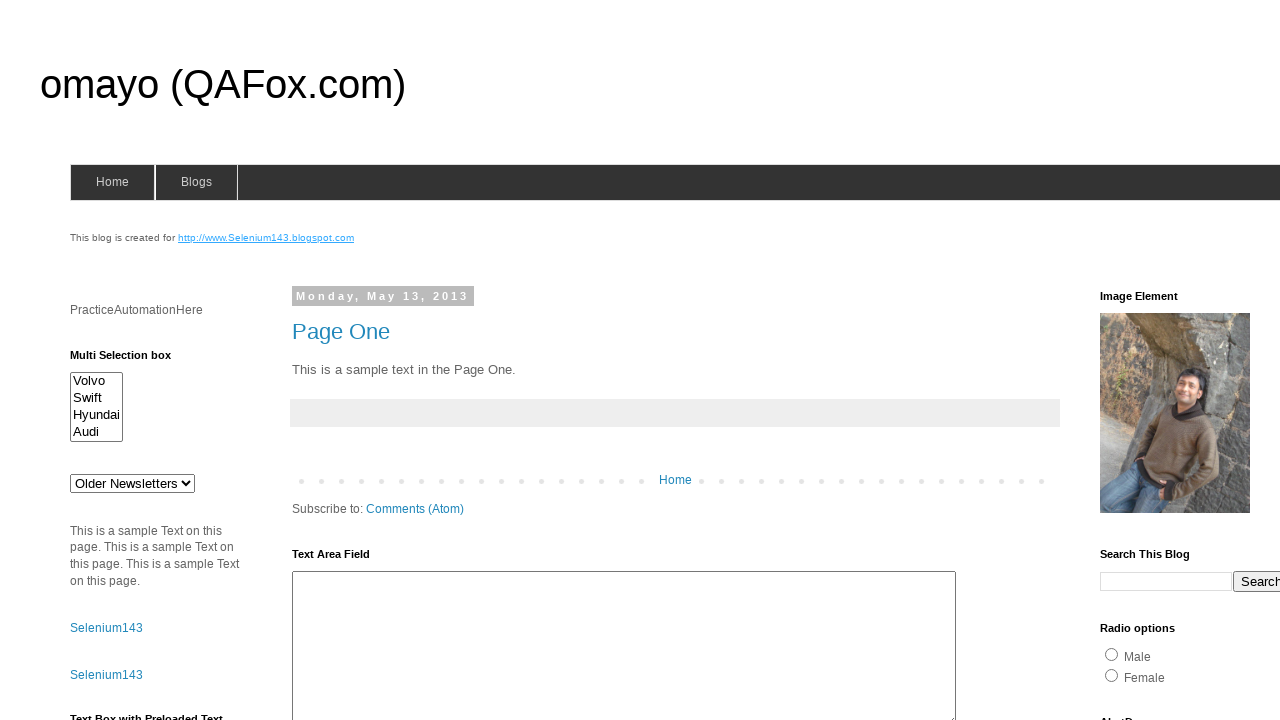

Parent window verified with 'Page One' link element present
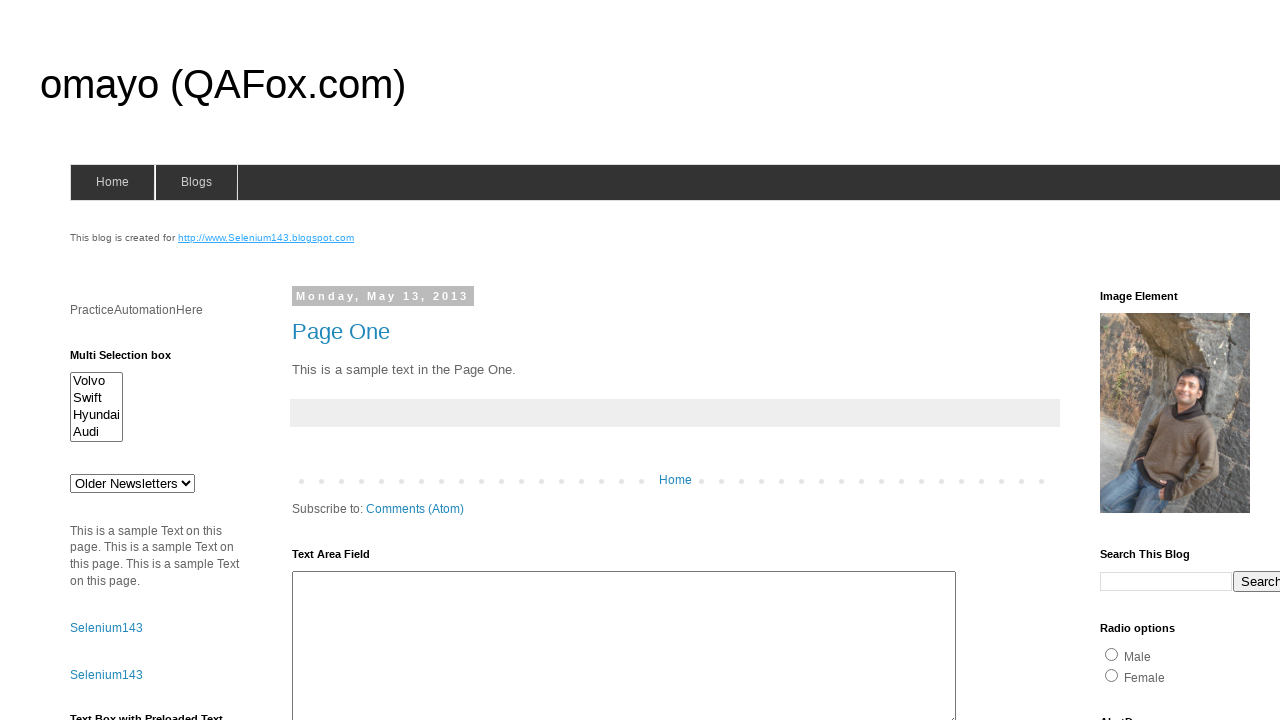

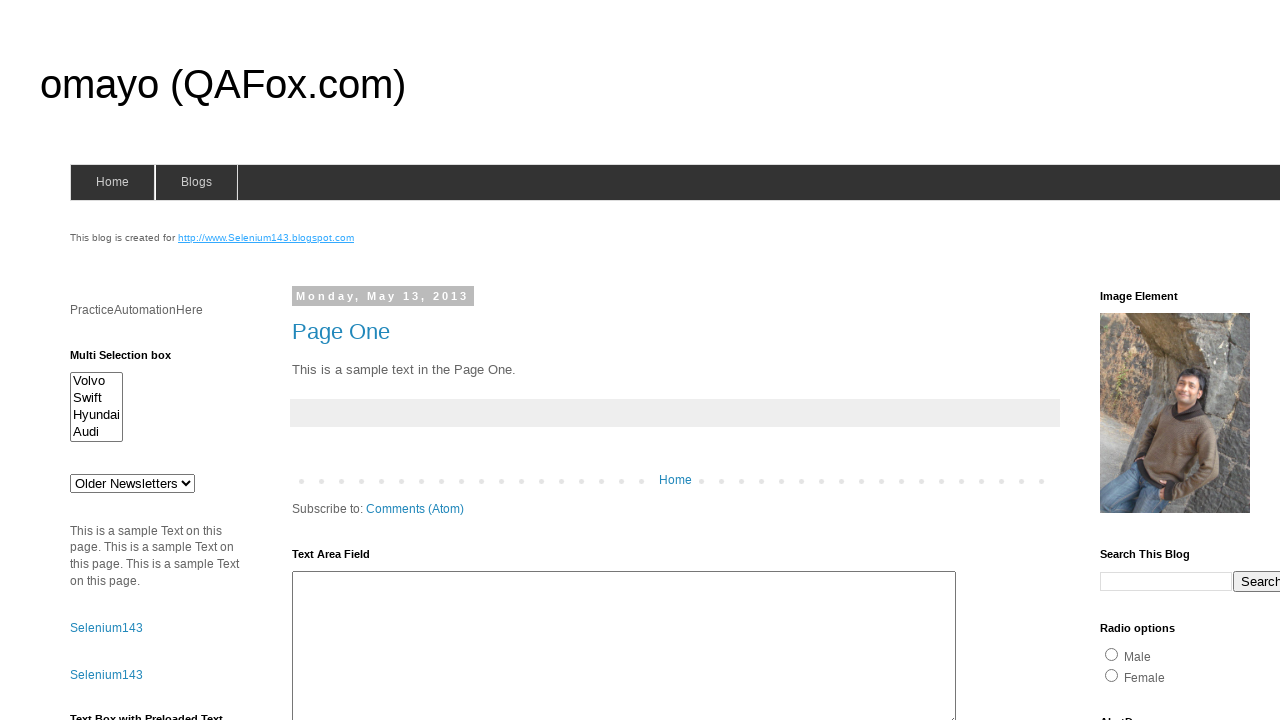